Tests tooltip functionality by hovering over an input field and verifying the tooltip text appears correctly.

Starting URL: https://automationfc.github.io/jquery-tooltip/

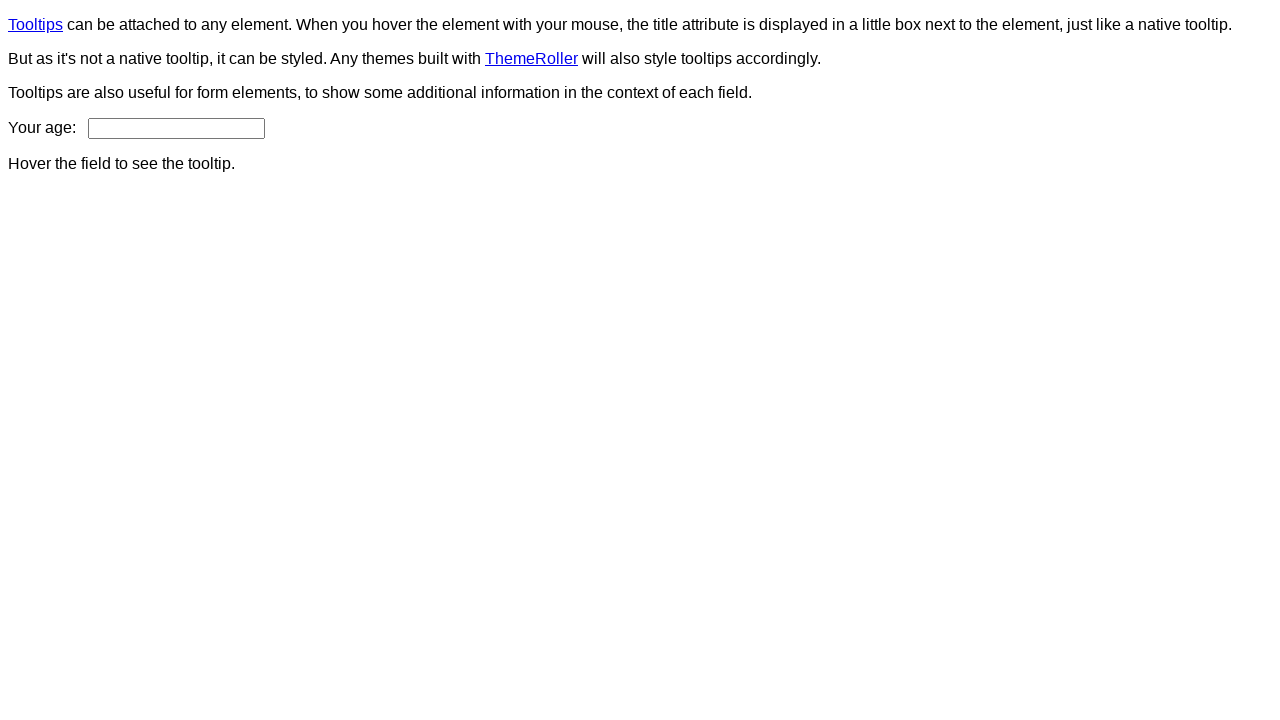

Hovered over age input field to trigger tooltip at (176, 128) on #age
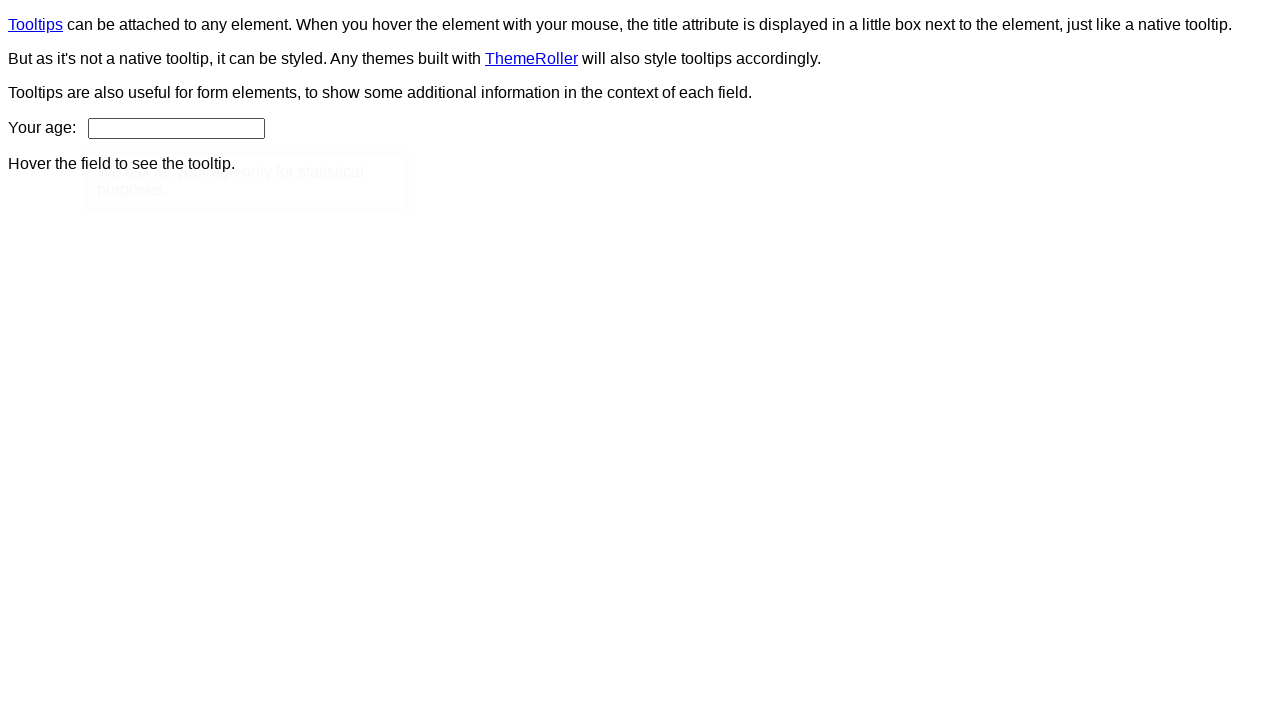

Tooltip content element loaded
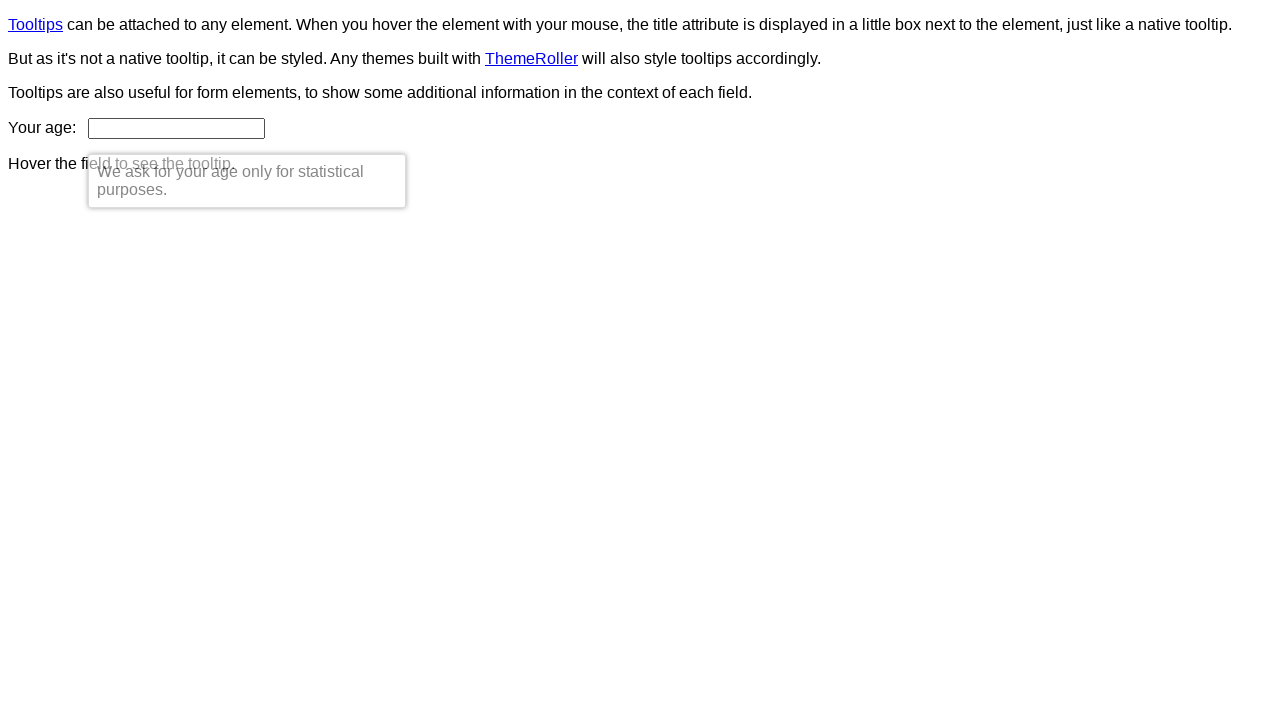

Retrieved tooltip text content
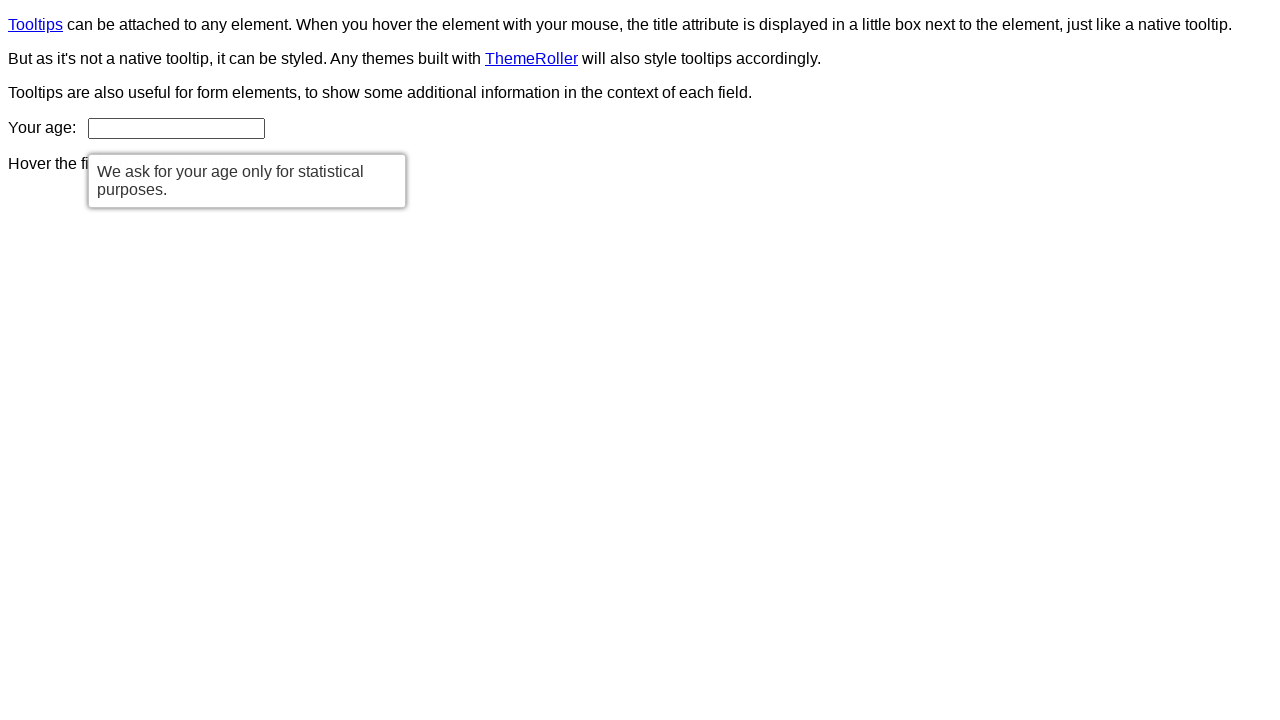

Verified tooltip text matches expected message: 'We ask for your age only for statistical purposes.'
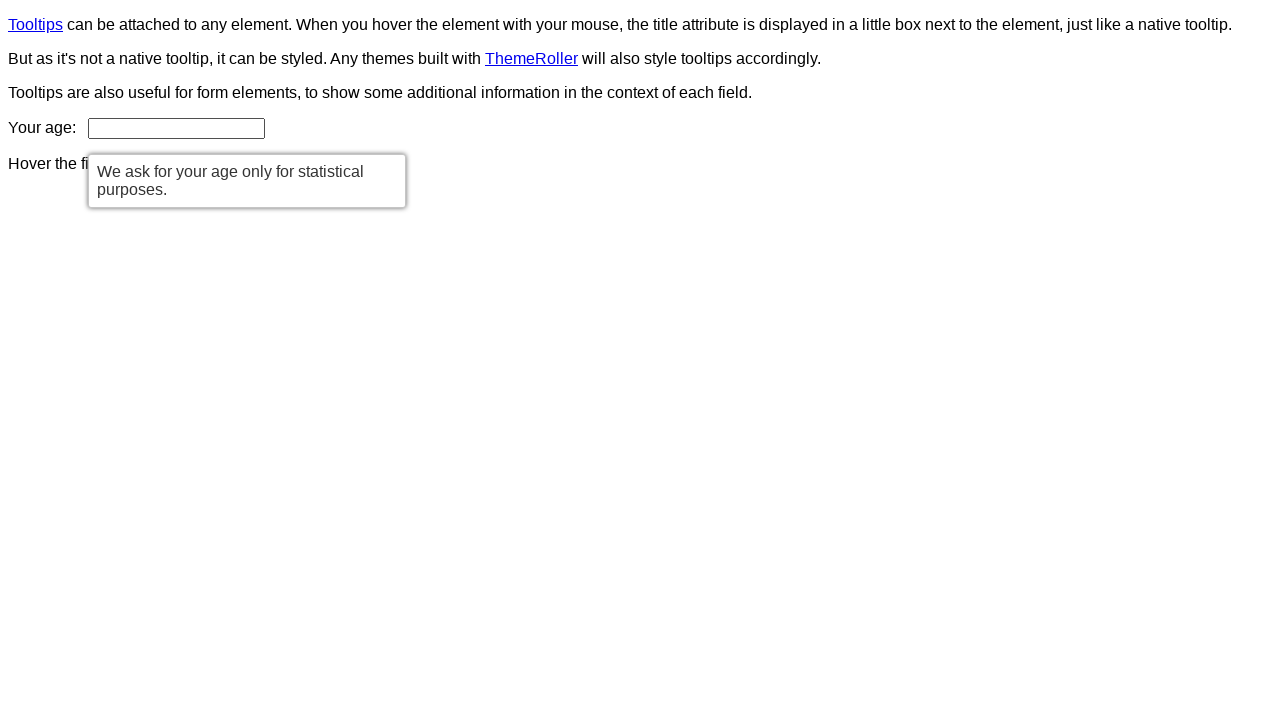

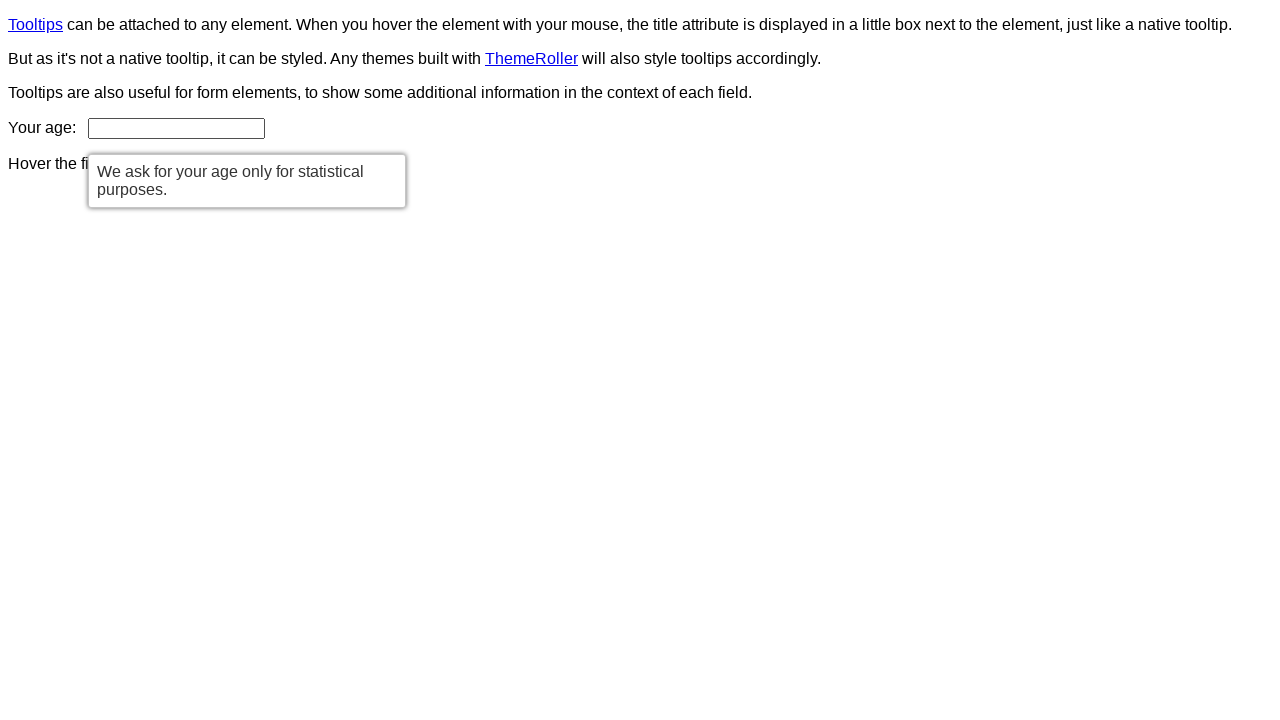